Tests JavaScript prompt dialog handling by clicking a button that triggers a prompt, then accepting the dialog with a custom input value.

Starting URL: https://letcode.in/alert

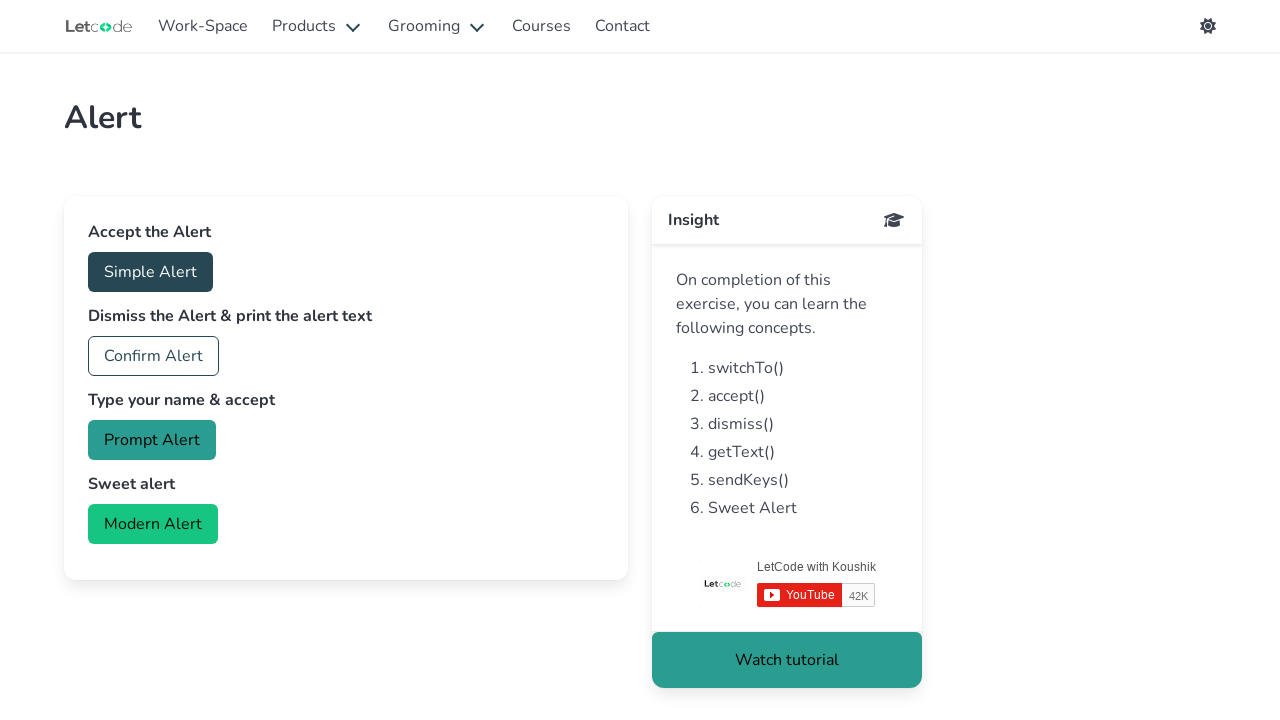

Set up dialog handler to accept prompt with custom text 'hello from playwright'
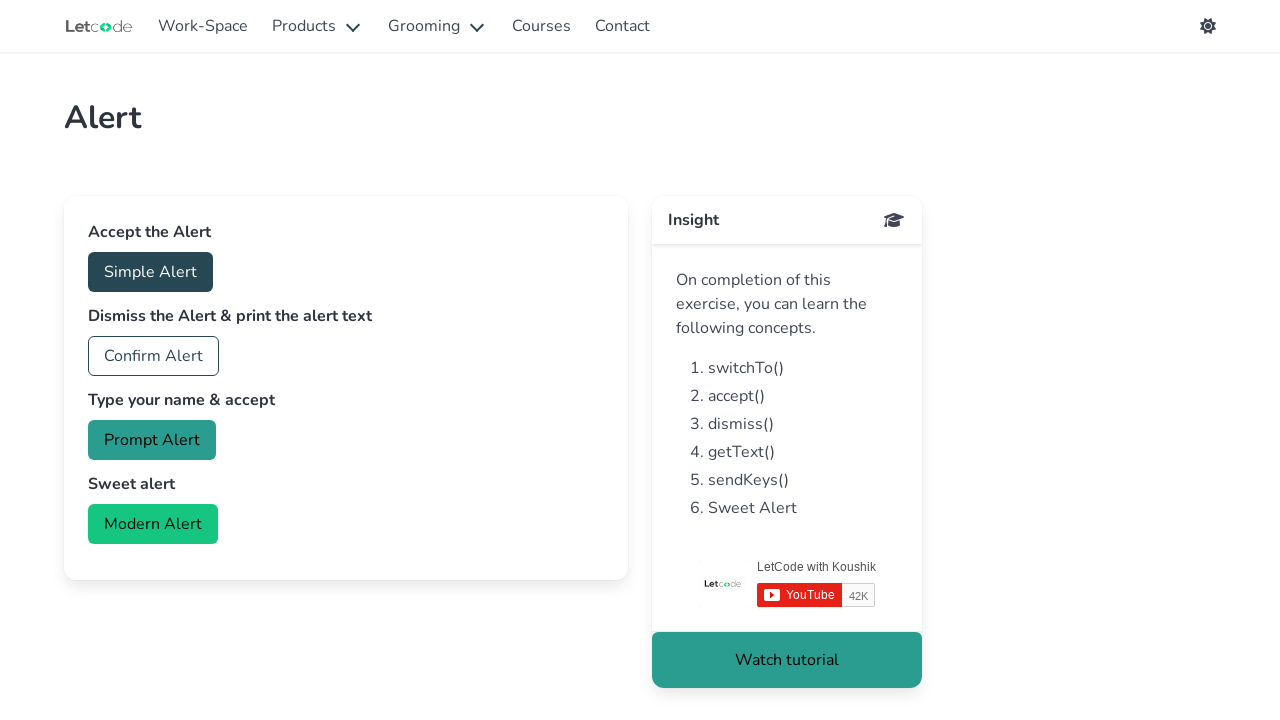

Clicked prompt button to trigger JavaScript prompt dialog at (152, 440) on #prompt
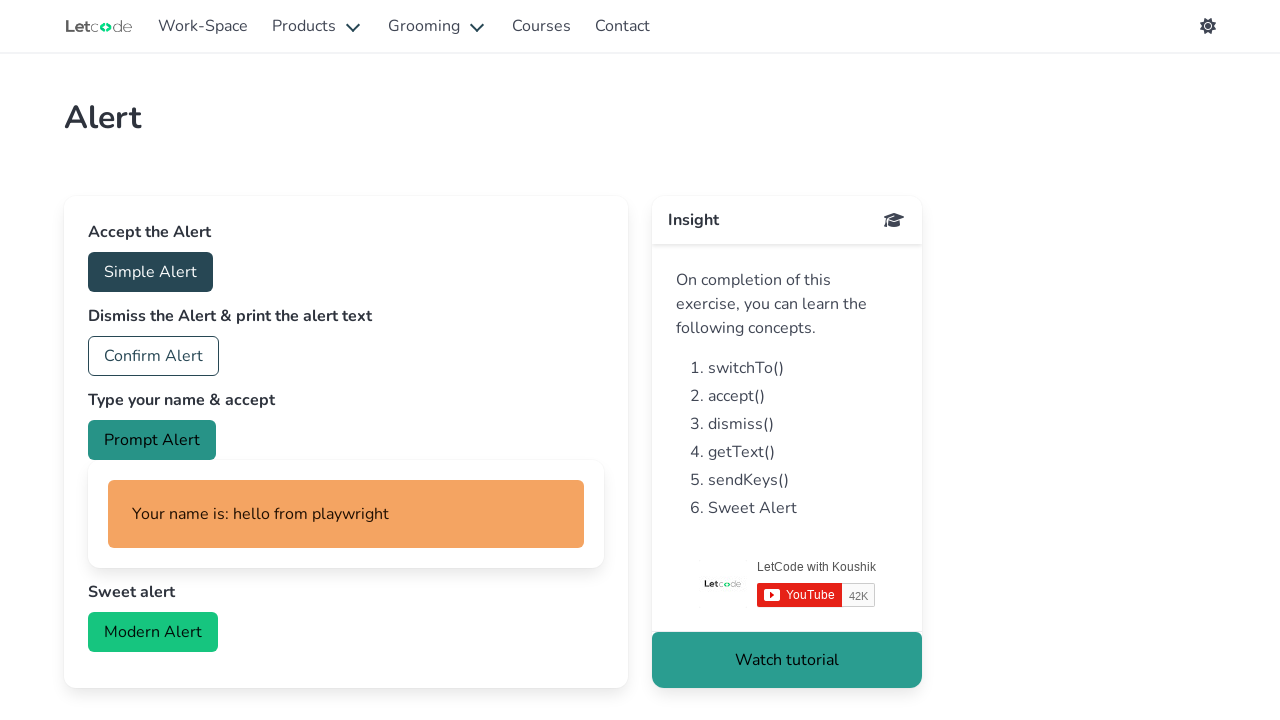

Waited for dialog interaction to complete
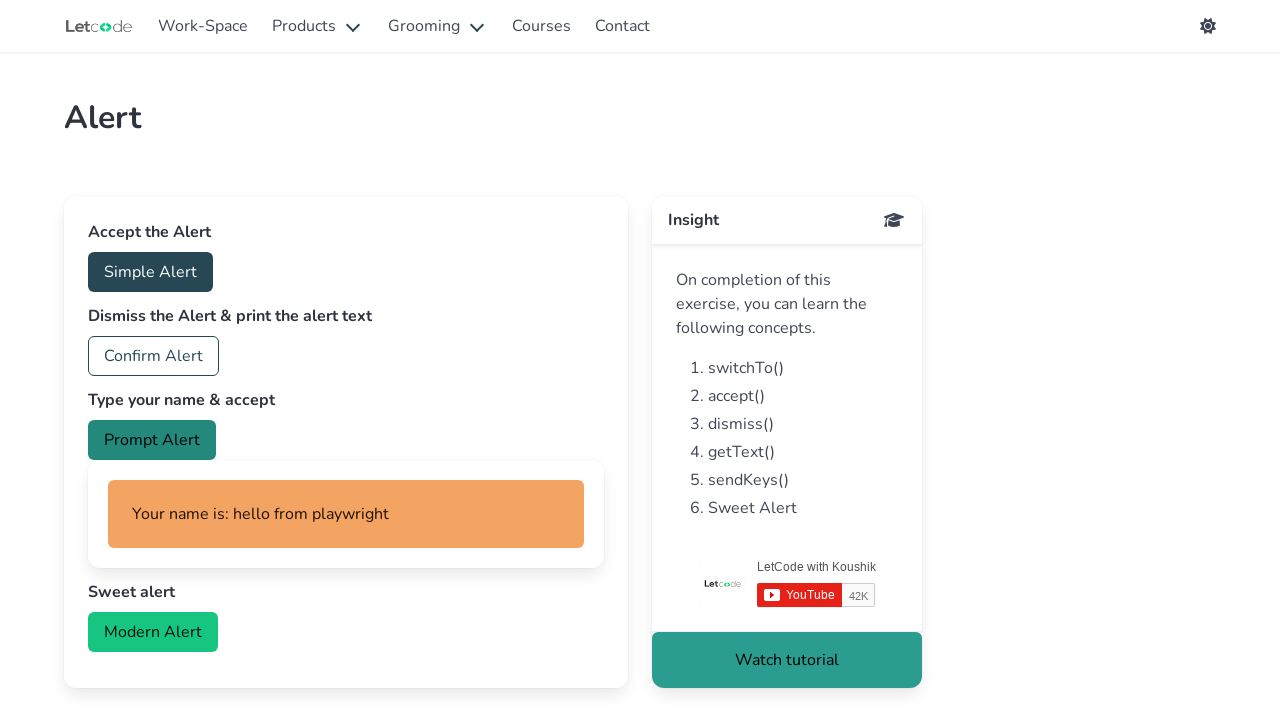

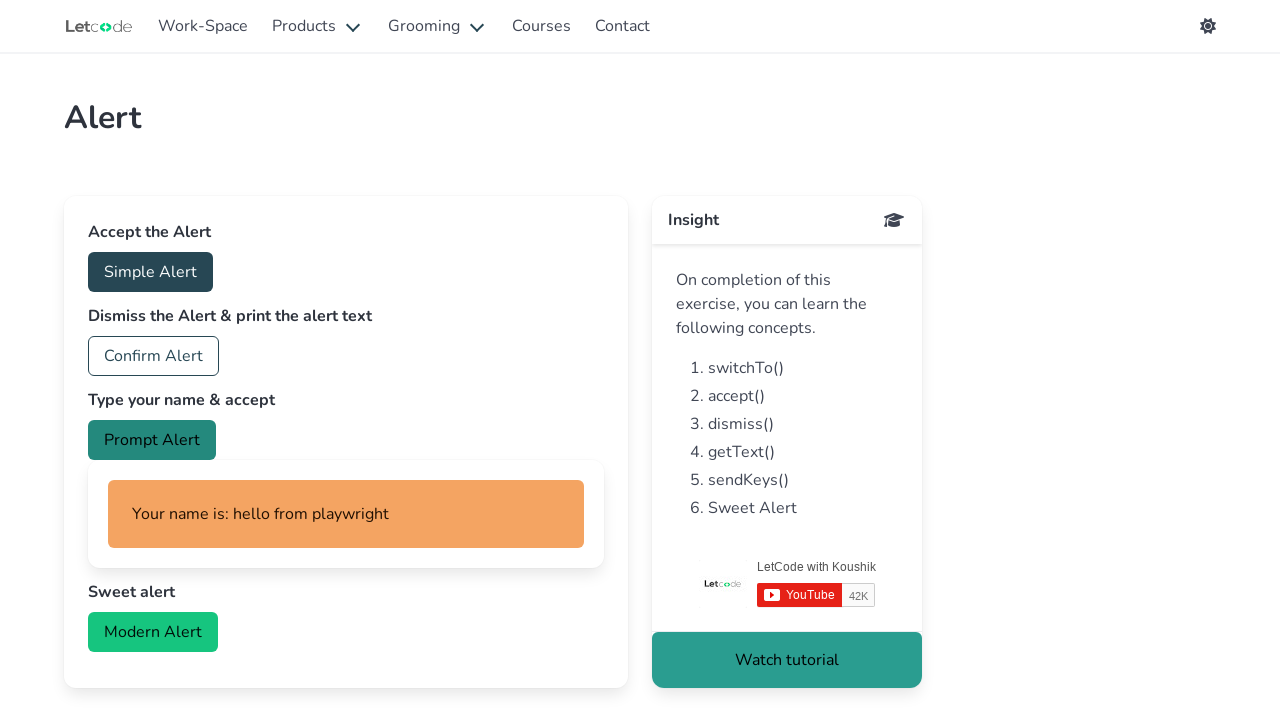